Tests the shopping cart flow on DemoBlaze by selecting a product, adding it to cart, initiating checkout, filling the purchase form with user data, and then editing those form fields.

Starting URL: https://www.demoblaze.com/index.html

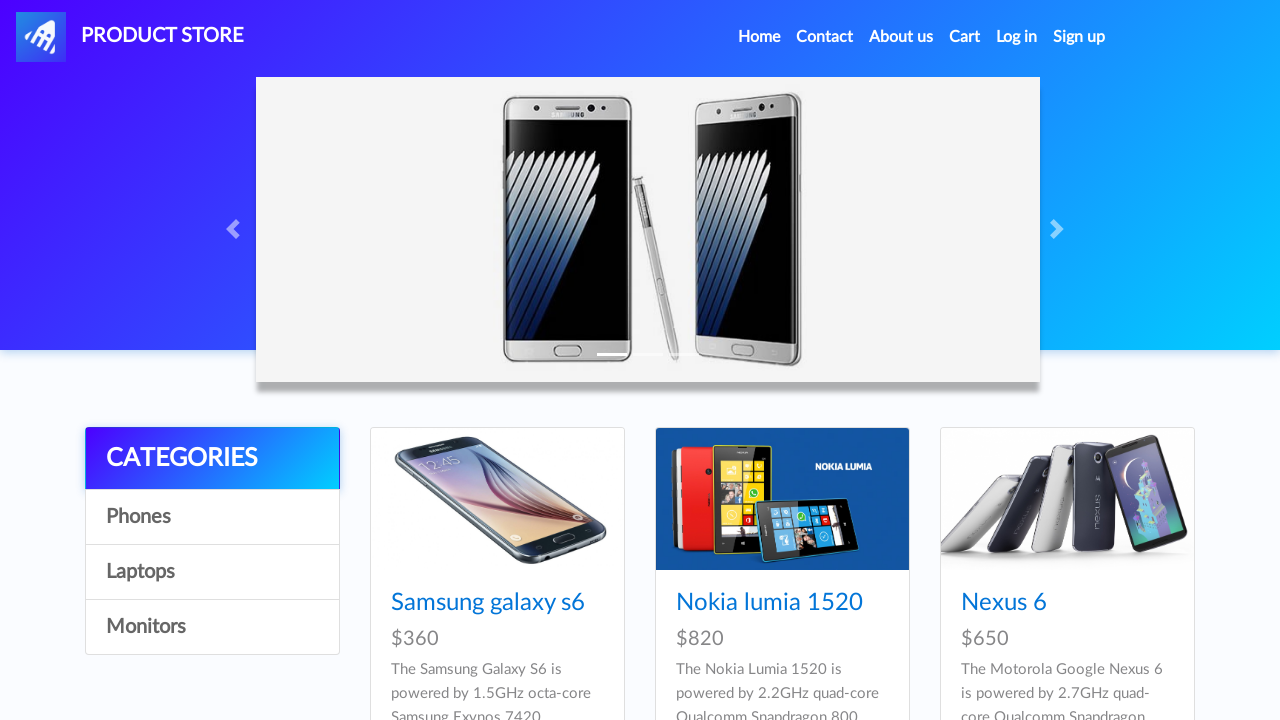

Waited for product cards to load on homepage
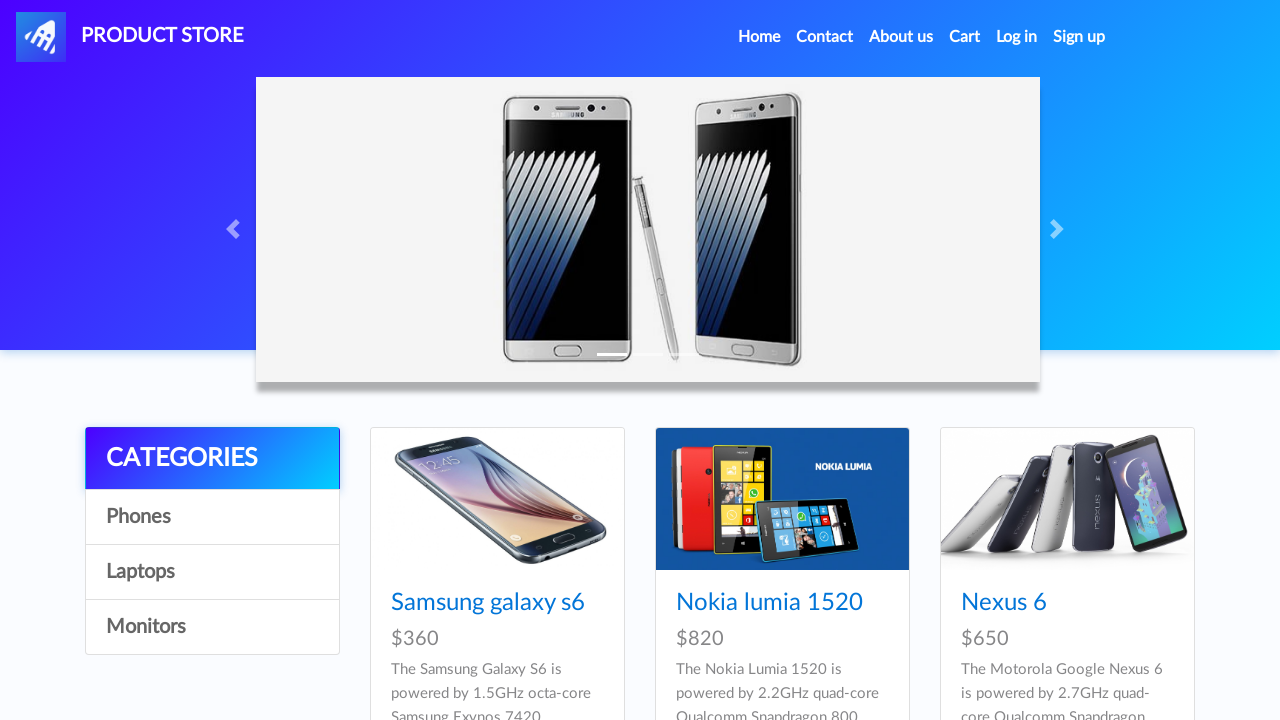

Clicked on first product at (488, 603) on .card-title a >> nth=0
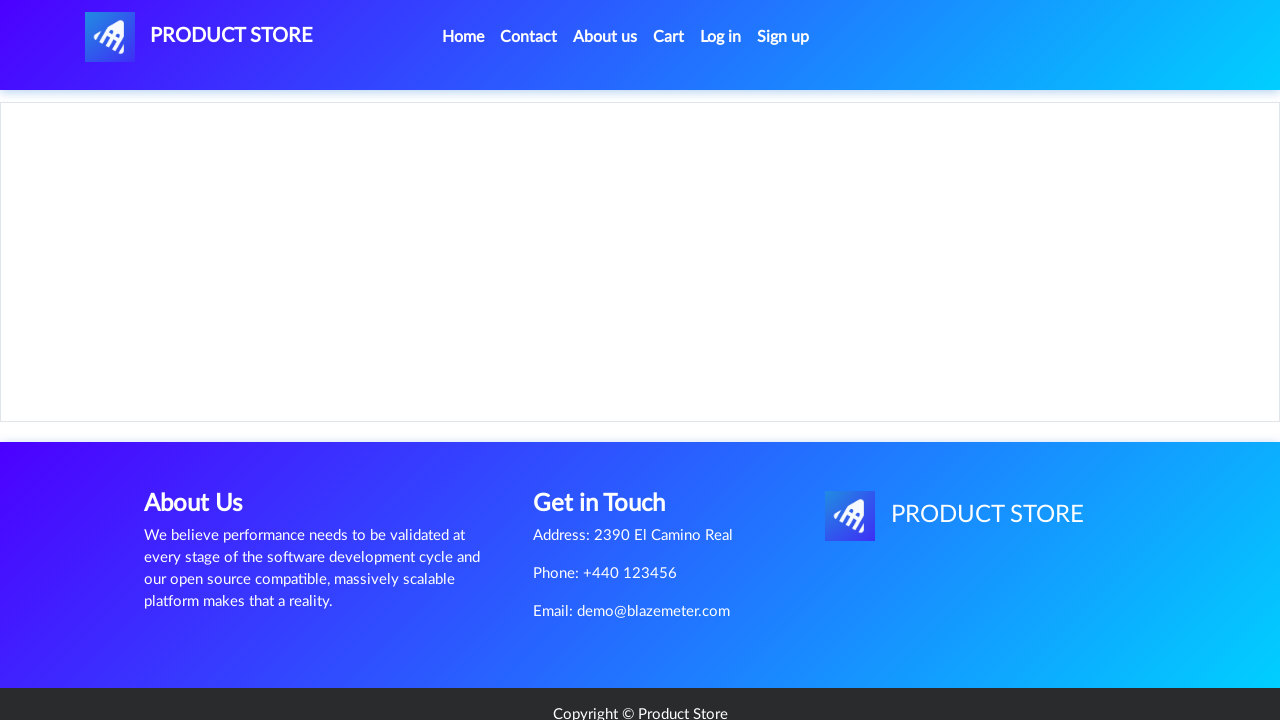

Product page loaded and add to cart button visible
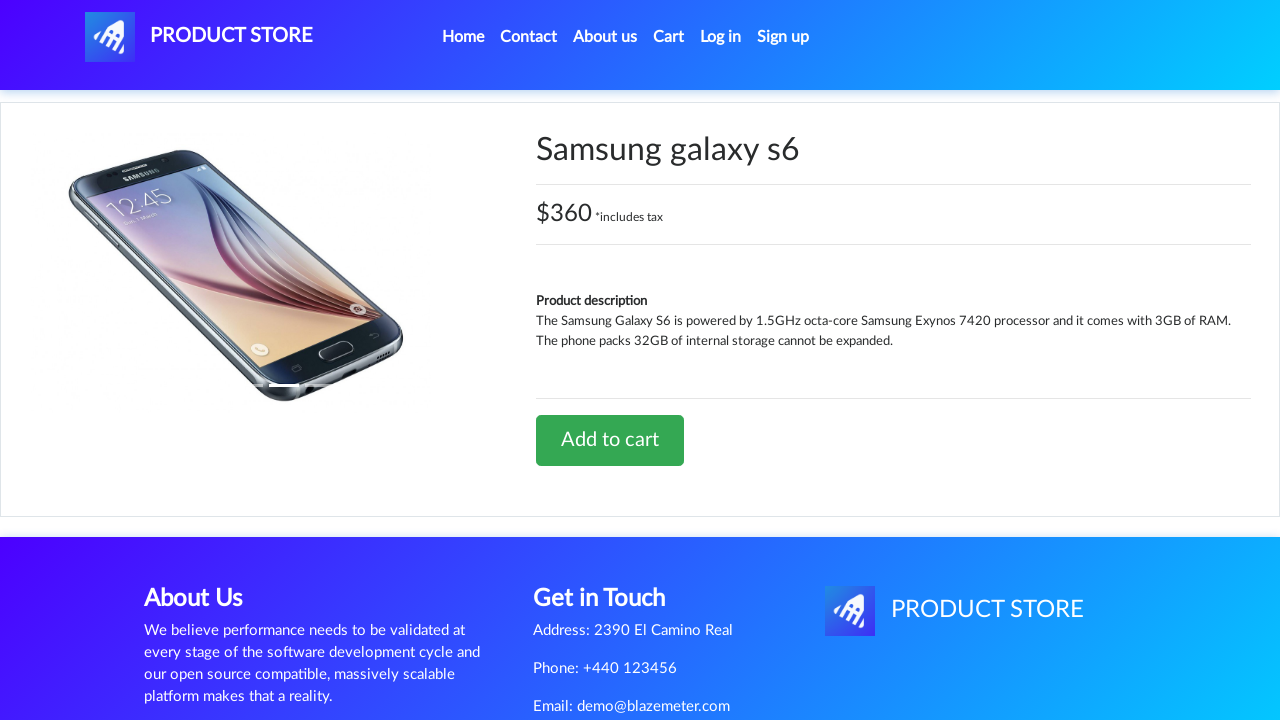

Clicked add to cart button at (610, 440) on a.btn-success
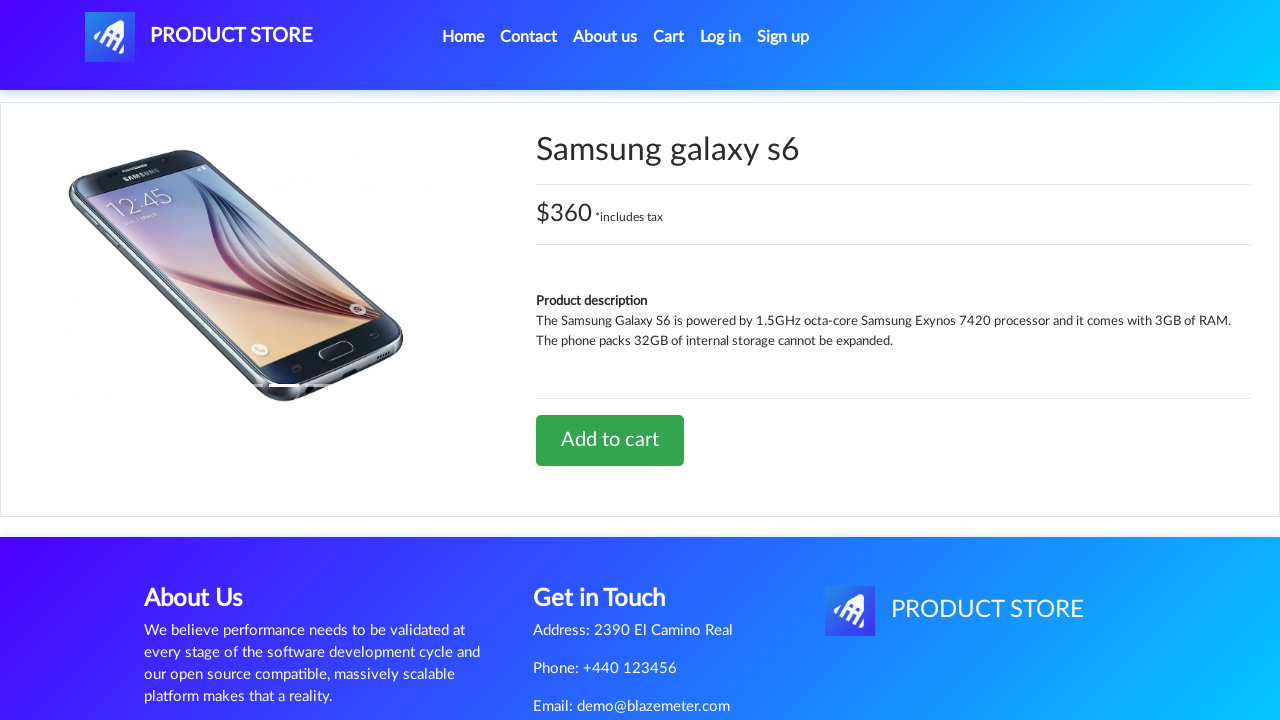

Set up dialog handler to accept confirmation alert
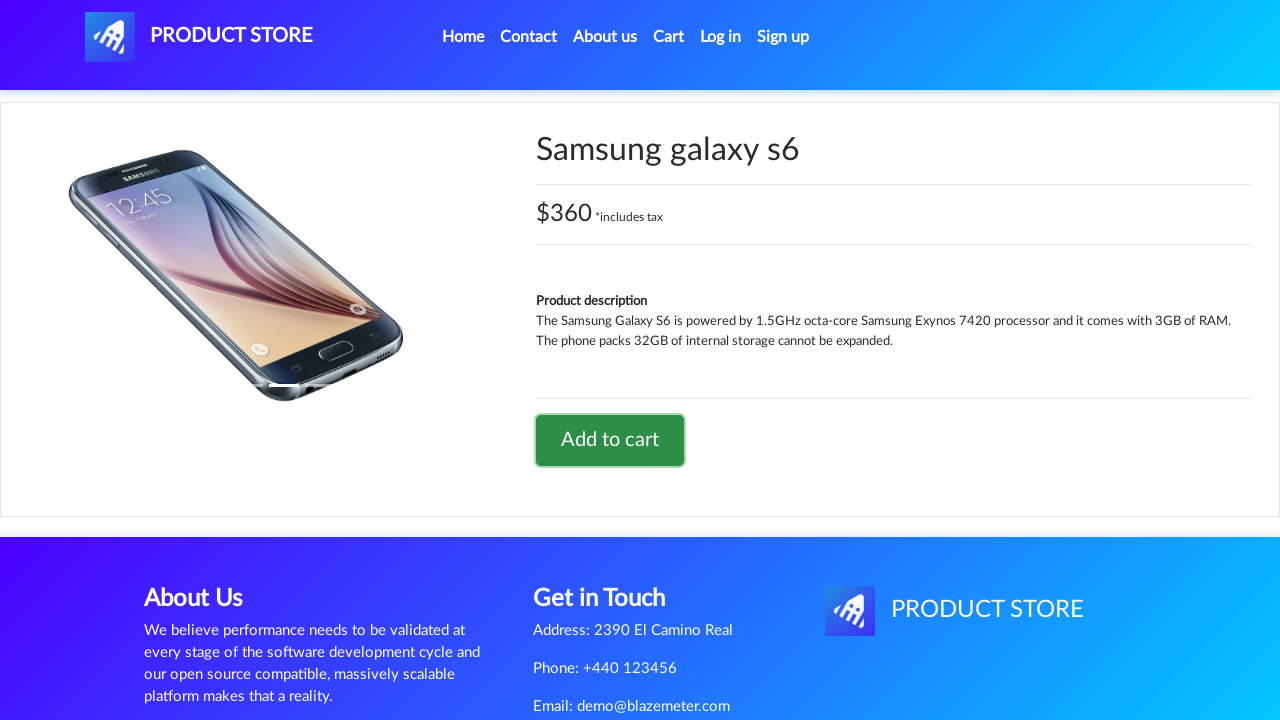

Waited 1 second for alert to process
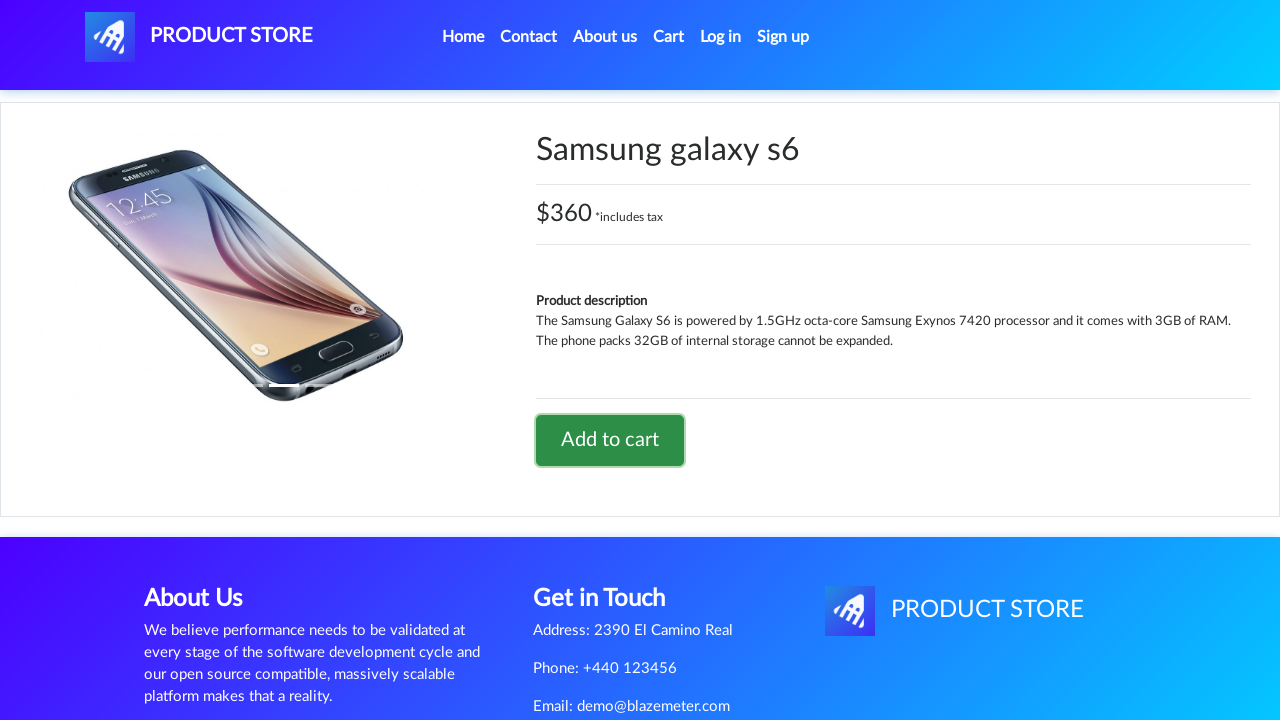

Clicked cart button to view shopping cart at (669, 37) on #cartur
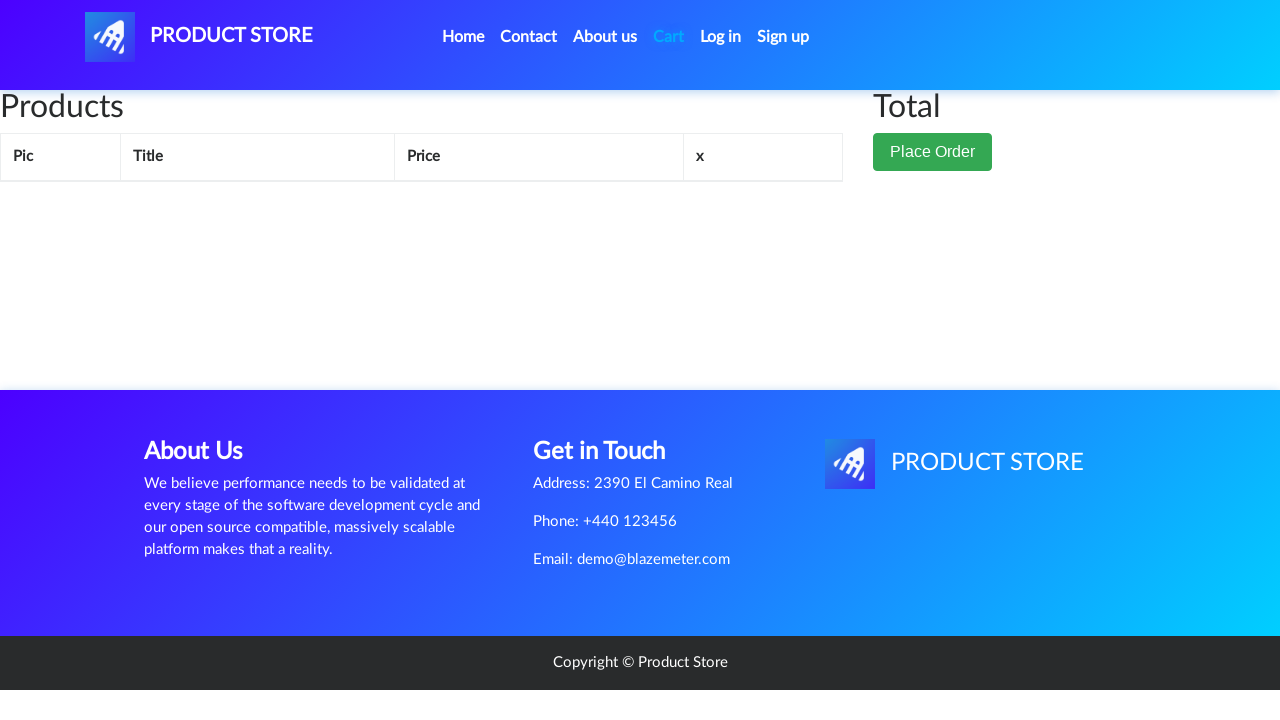

Cart page loaded and product visible
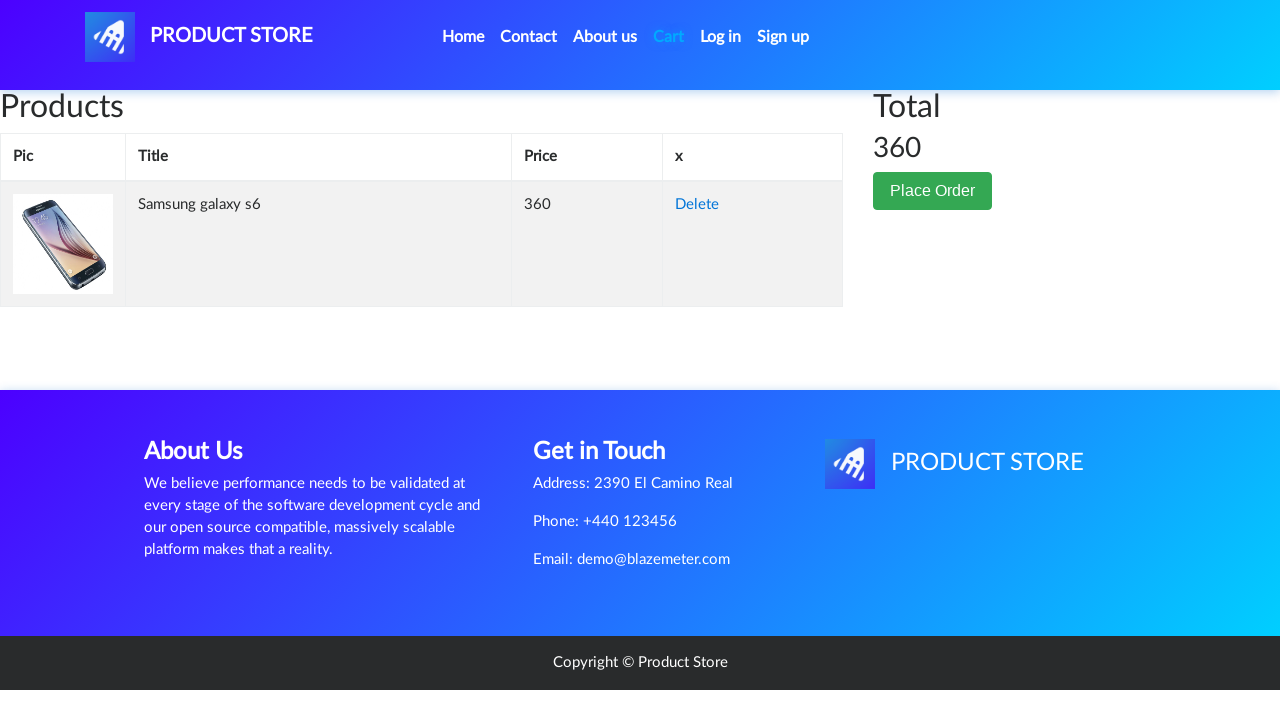

Clicked Place Order button to open checkout form at (933, 191) on button[data-target='#orderModal']
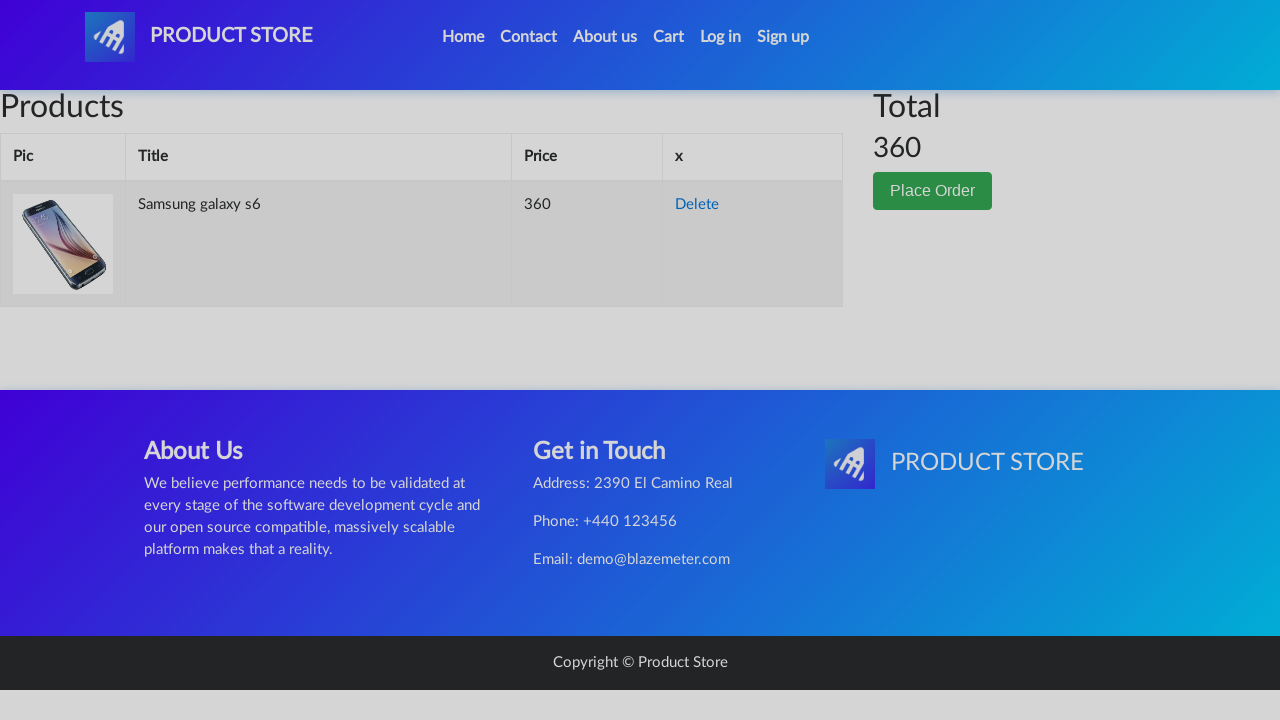

Order modal appeared and is visible
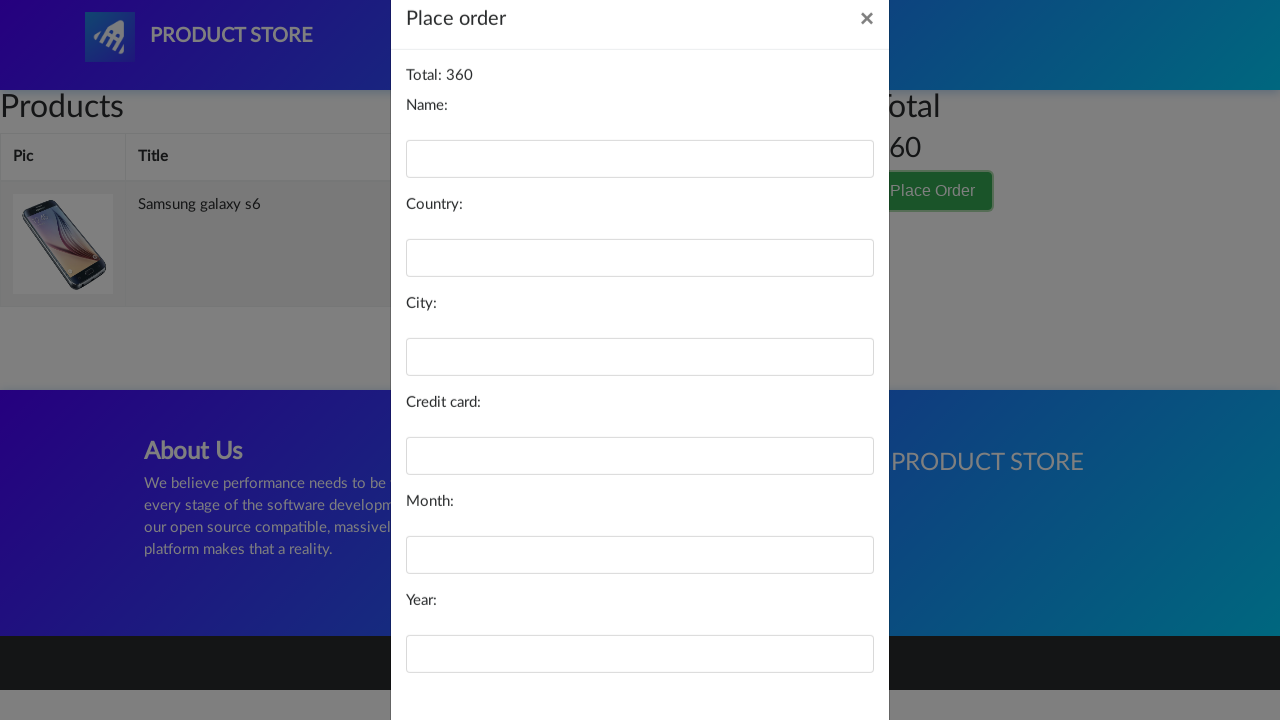

Filled name field with 'Test User' on #name
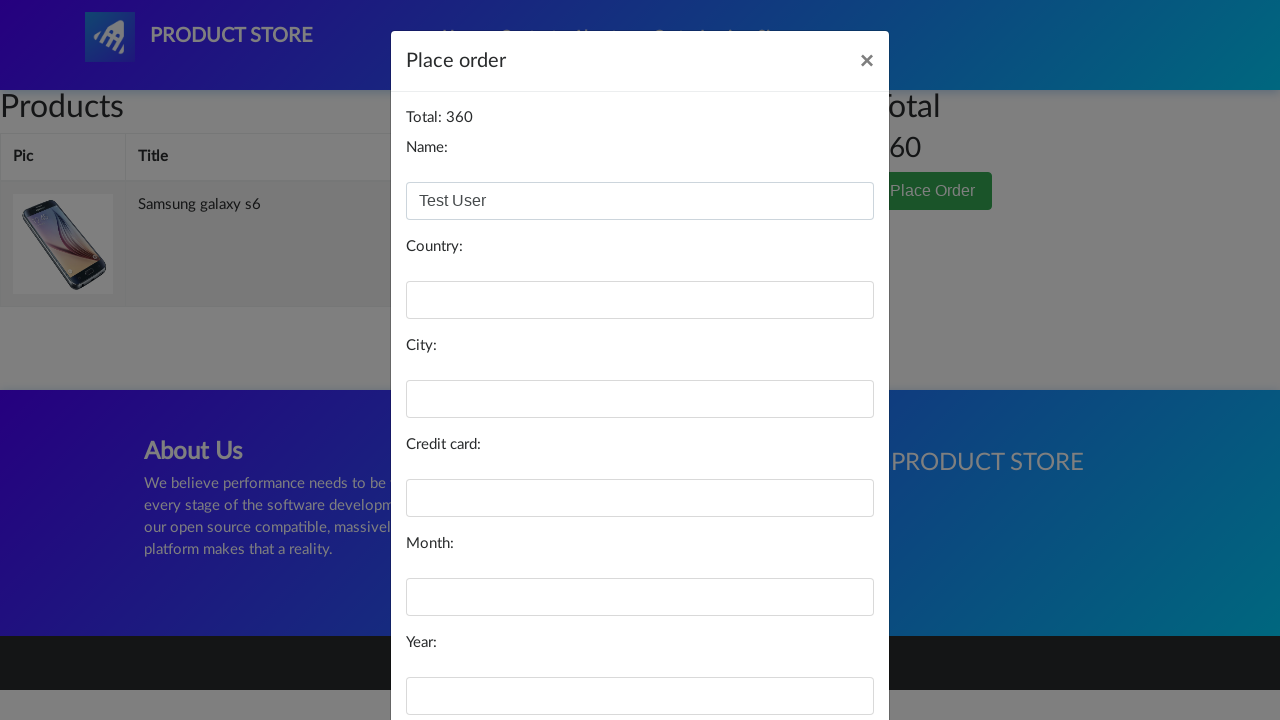

Filled country field with 'United States' on #country
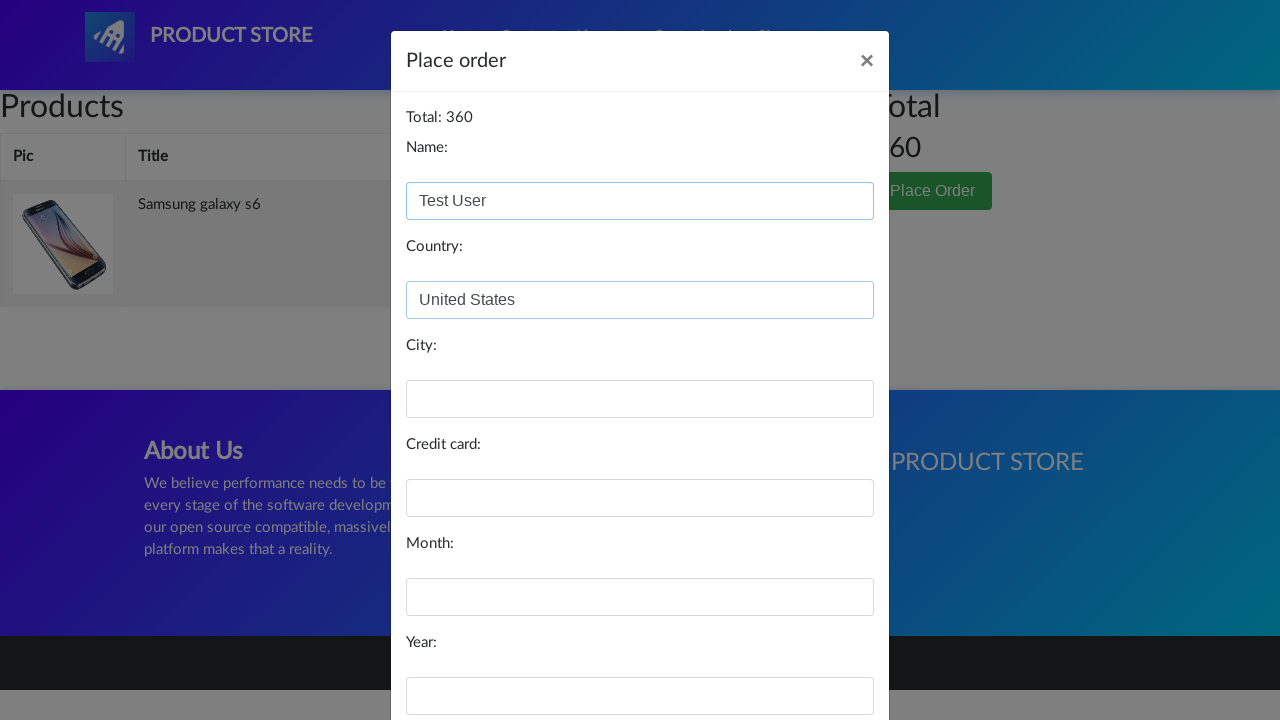

Filled city field with 'New York' on #city
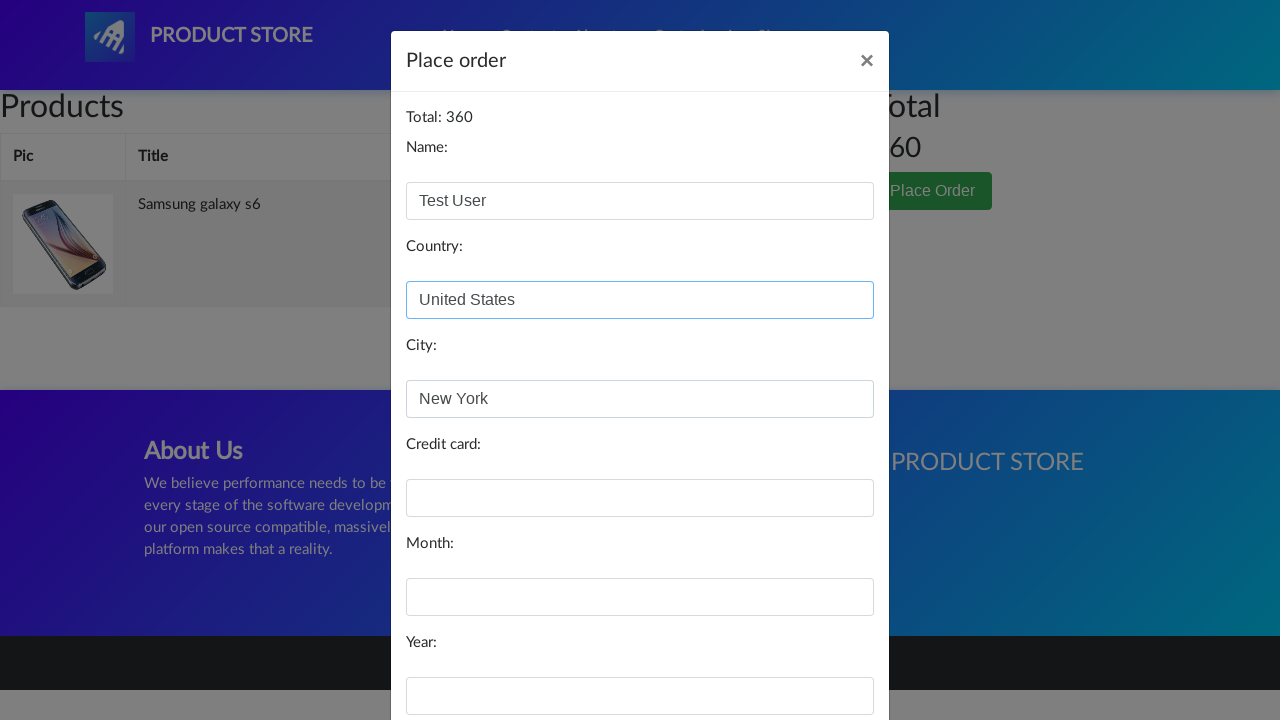

Filled card field with test card number on #card
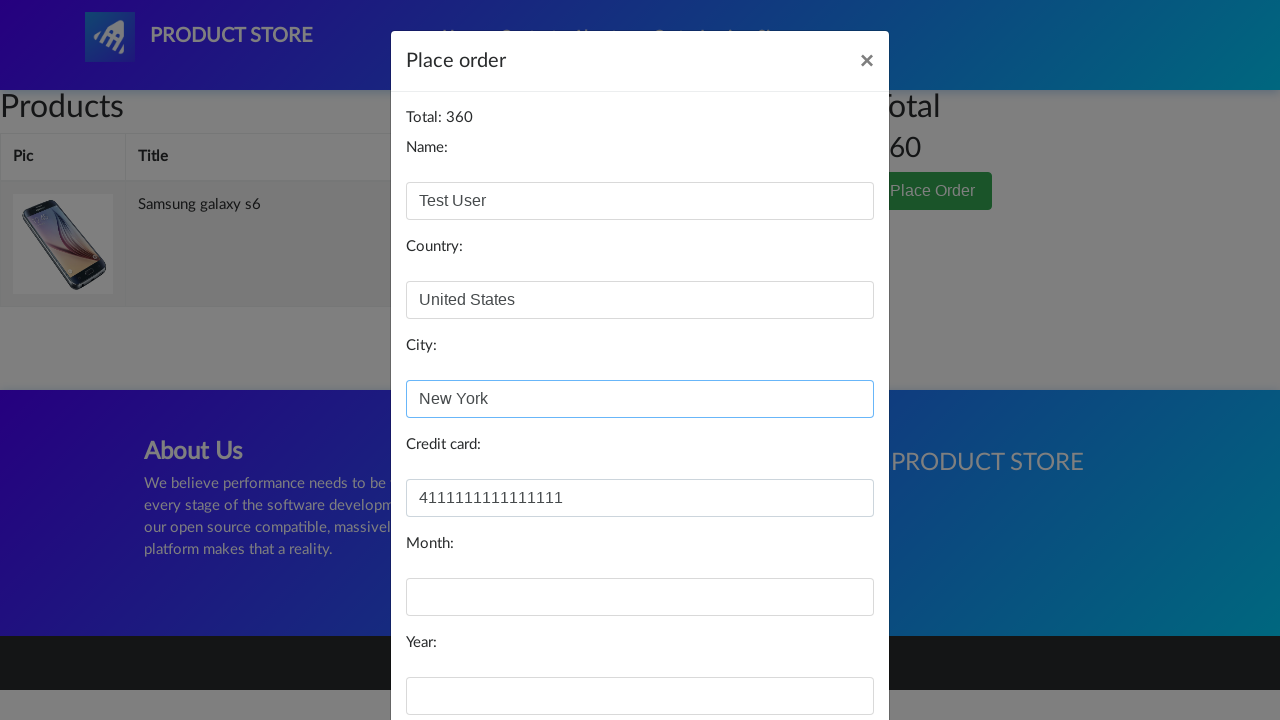

Filled month field with '12' on #month
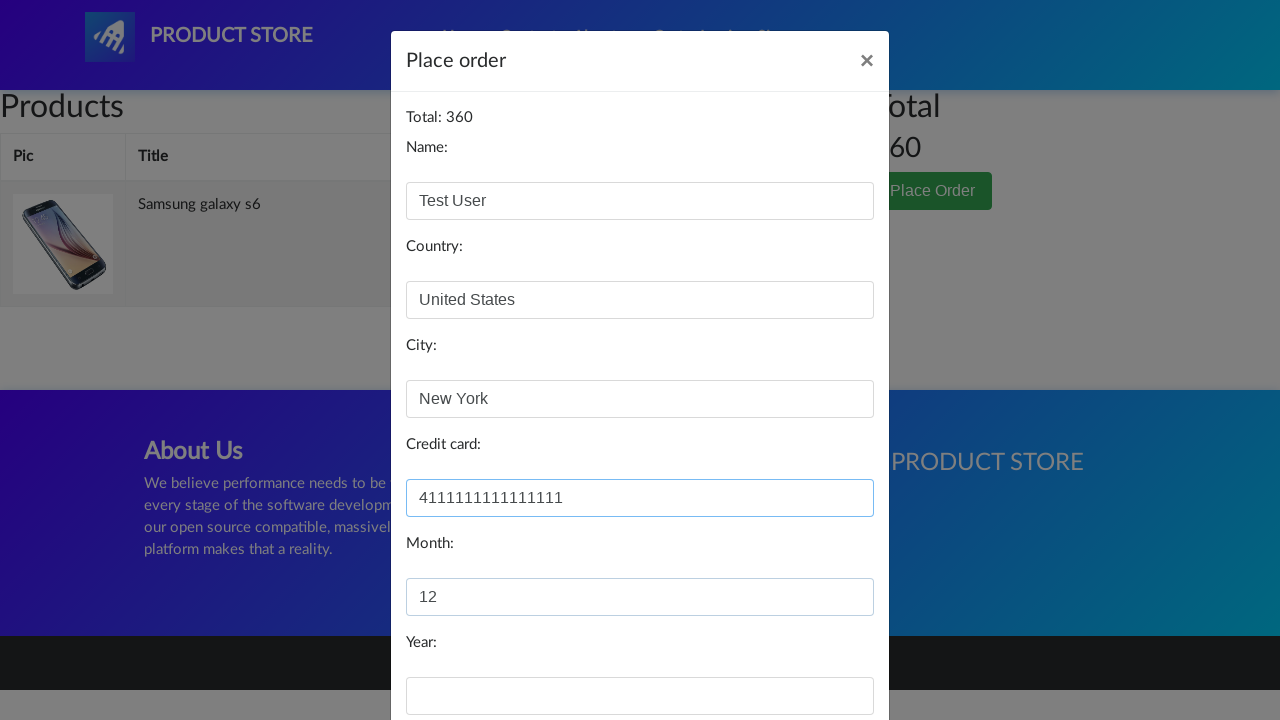

Filled year field with '2025' on #year
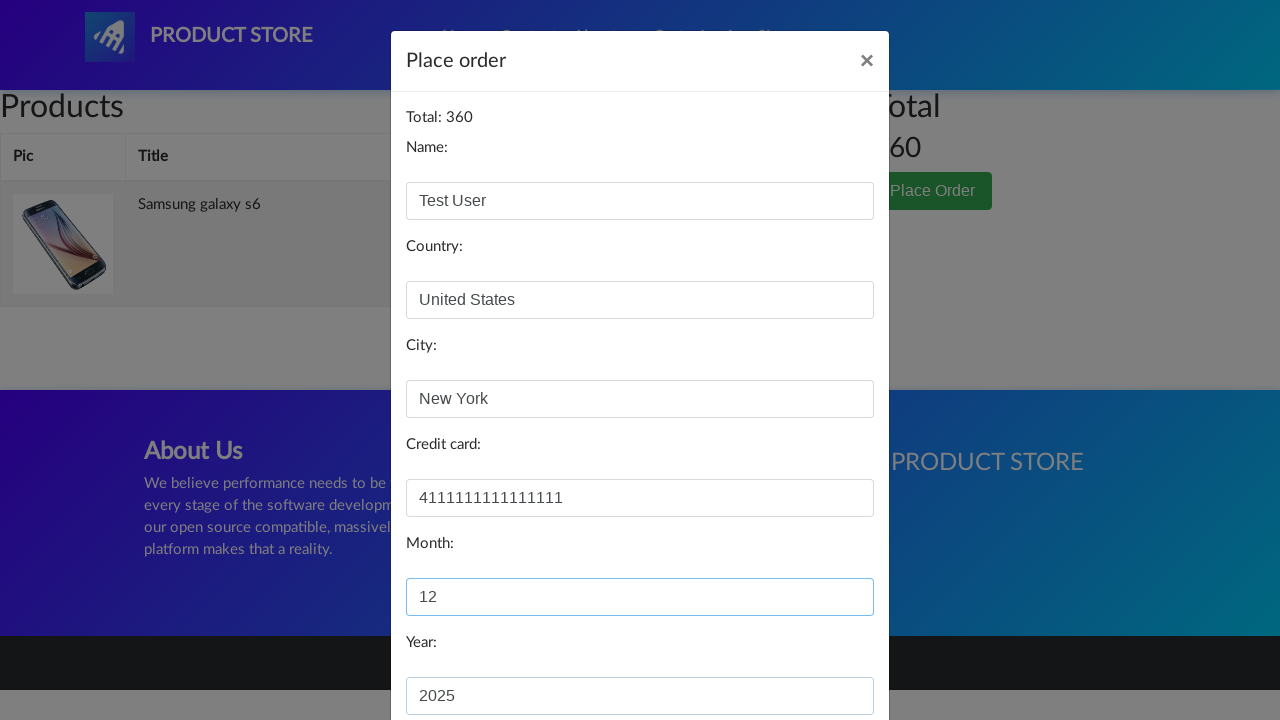

Waited 2 seconds to observe initial form data
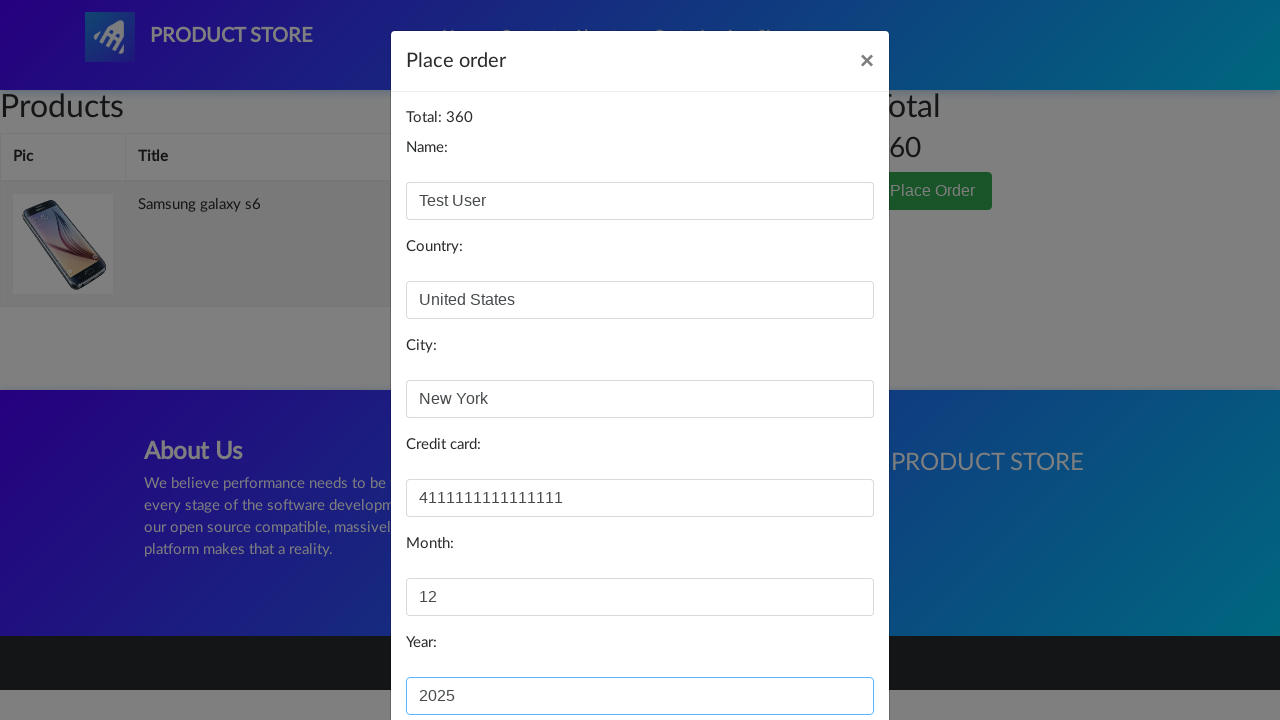

Edited name field to 'DBP Edited Name' on #name
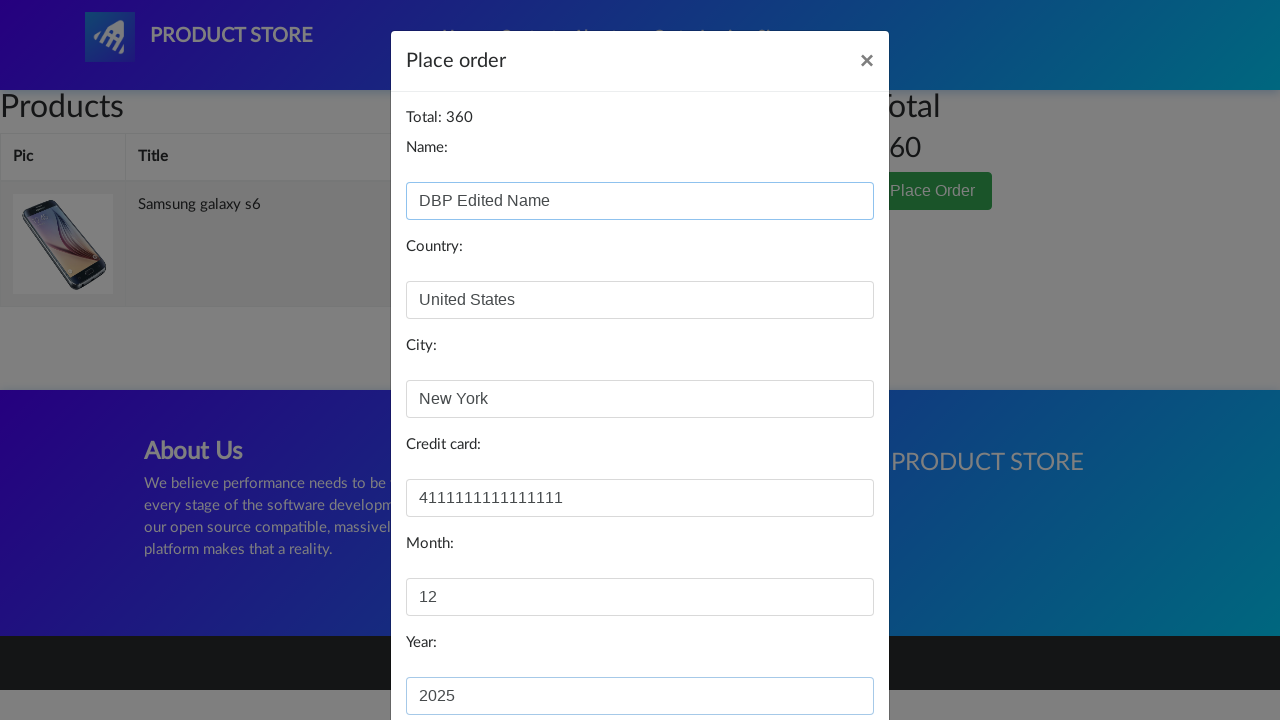

Edited country field to 'Argentina (edited)' on #country
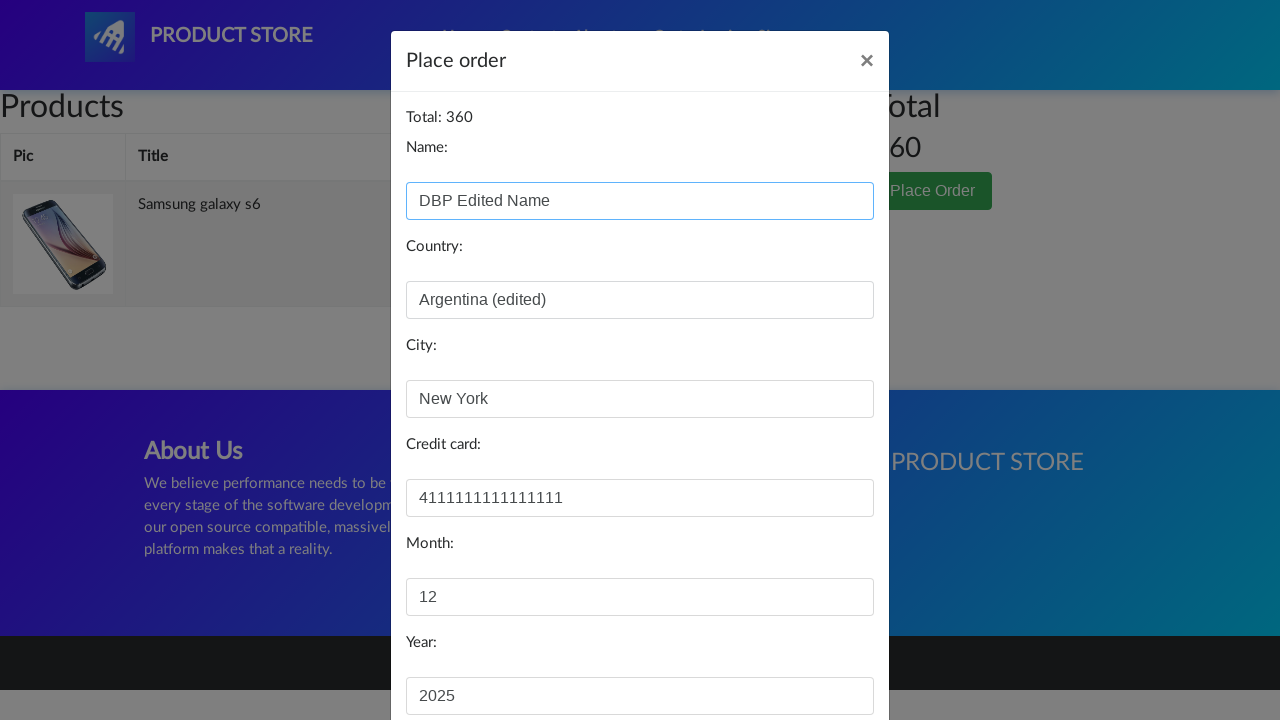

Edited city field to 'Buenos Aires (edited)' on #city
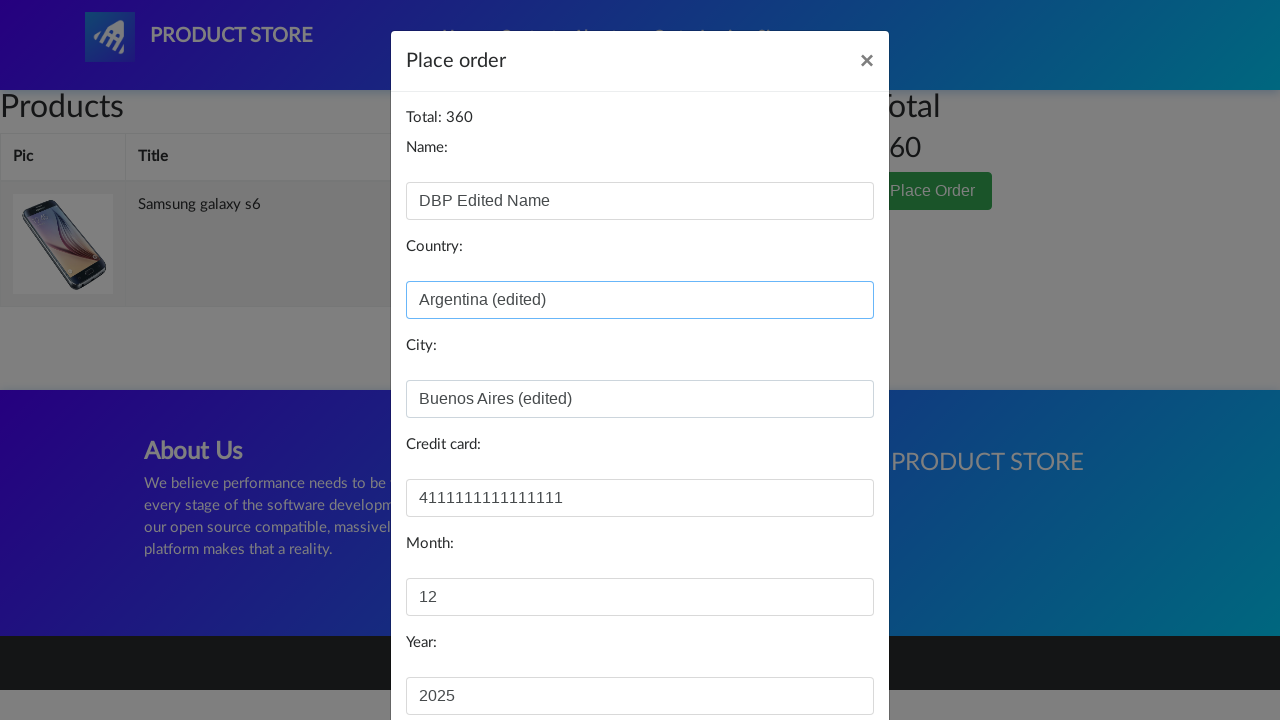

Waited 3 seconds to observe edited form data
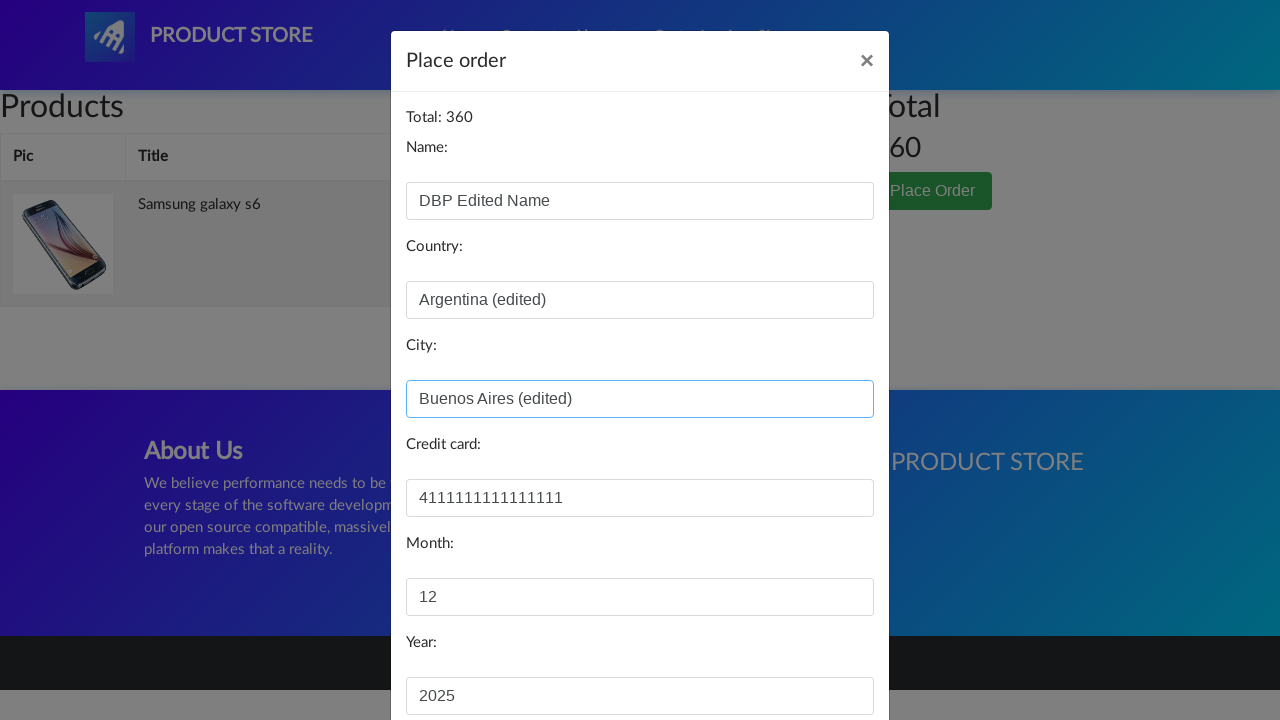

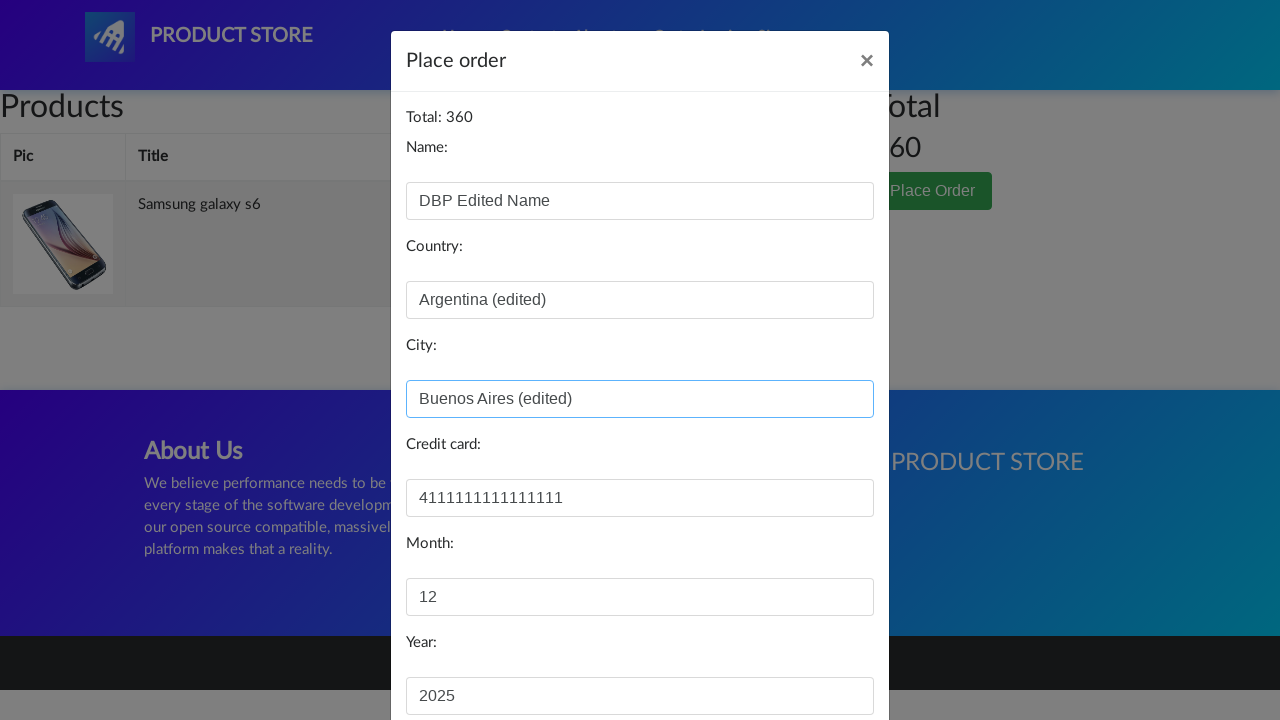